Tests that browser back button works correctly with filter navigation

Starting URL: https://demo.playwright.dev/todomvc

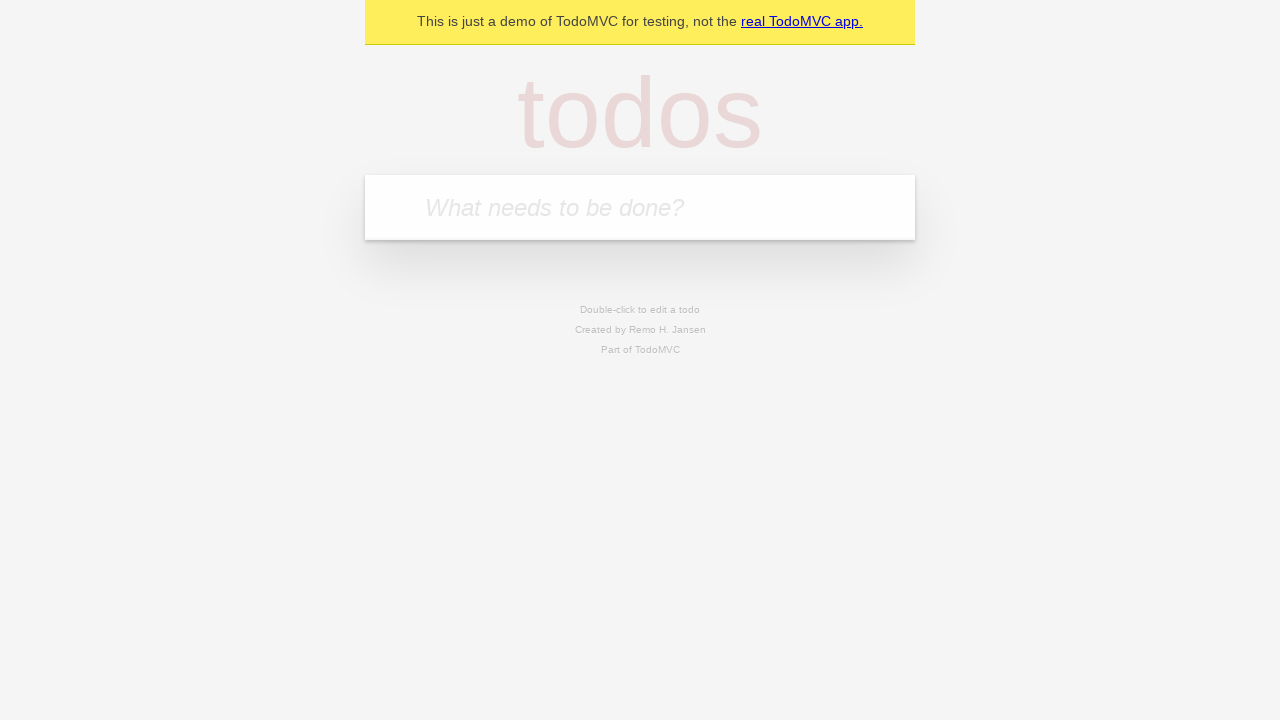

Filled todo input with 'buy some cheese' on internal:attr=[placeholder="What needs to be done?"i]
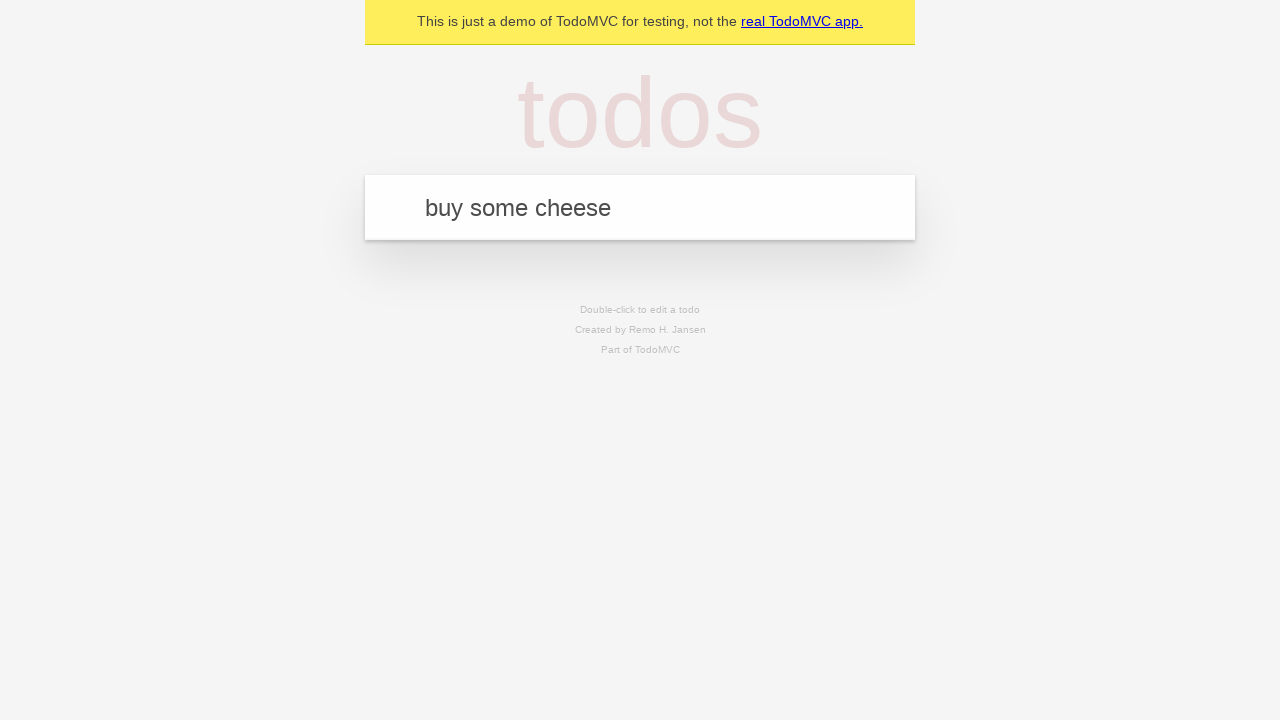

Pressed Enter to add first todo on internal:attr=[placeholder="What needs to be done?"i]
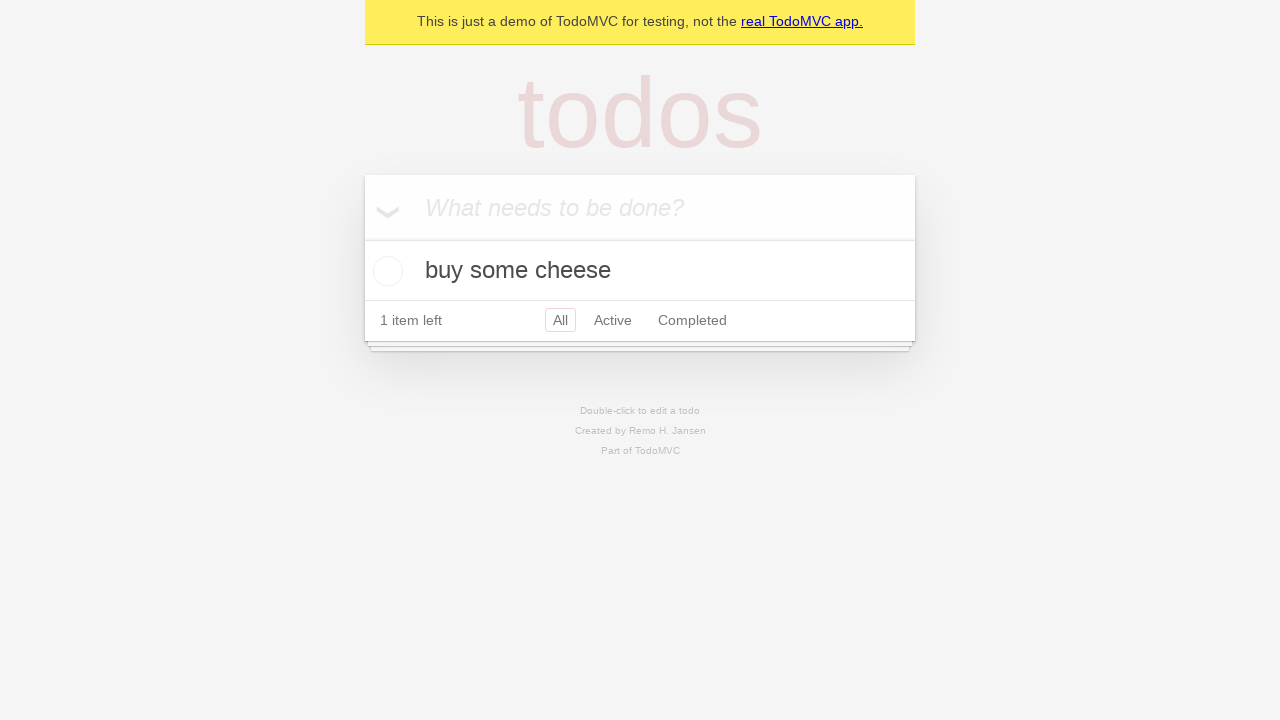

Filled todo input with 'feed the cat' on internal:attr=[placeholder="What needs to be done?"i]
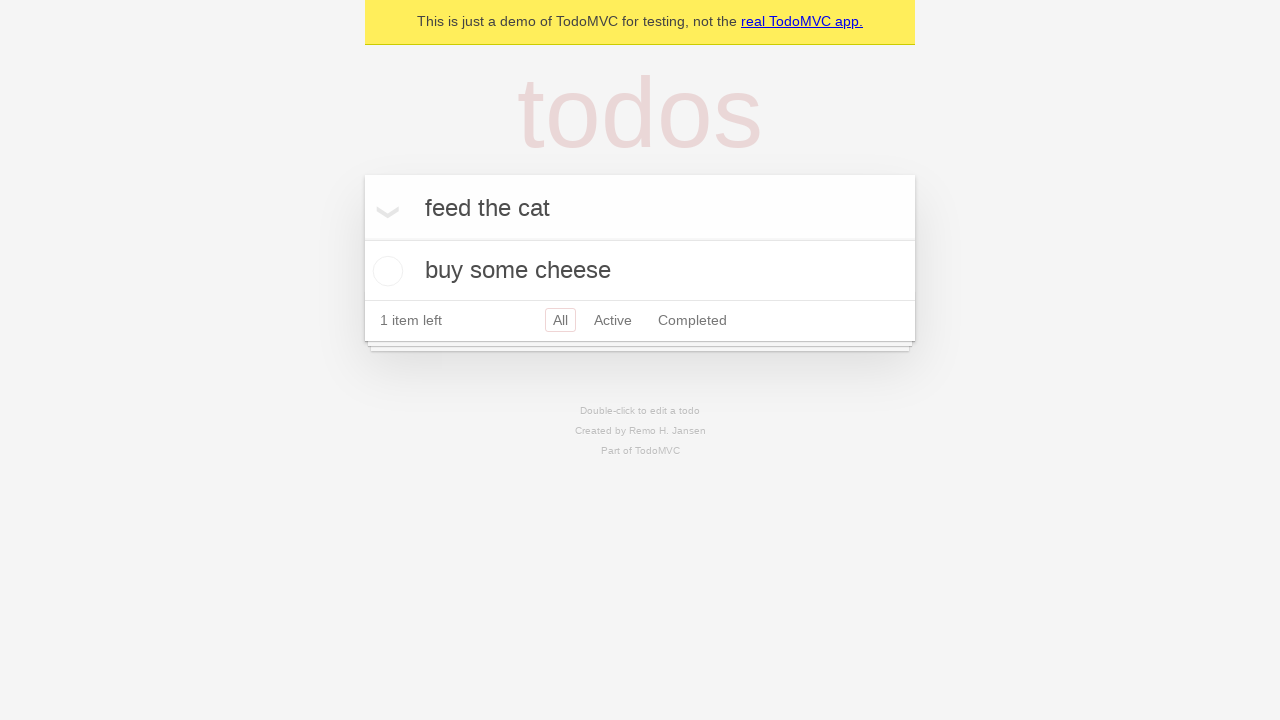

Pressed Enter to add second todo on internal:attr=[placeholder="What needs to be done?"i]
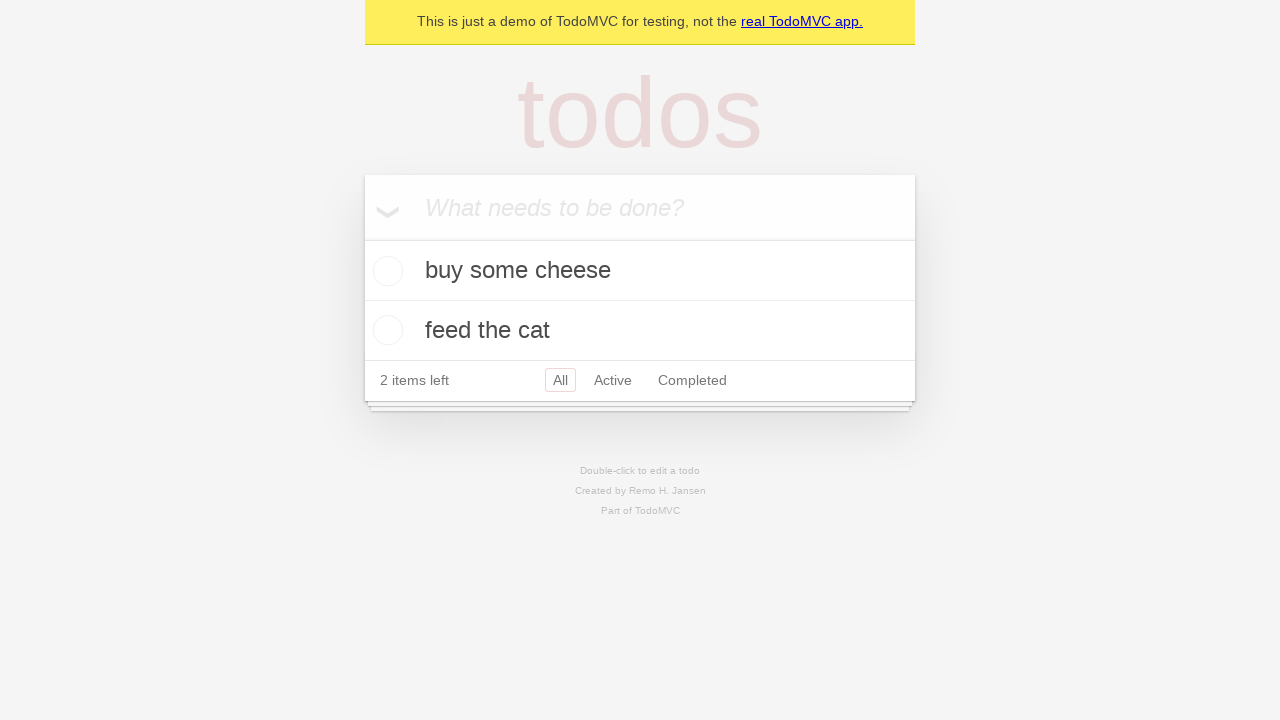

Filled todo input with 'book a doctors appointment' on internal:attr=[placeholder="What needs to be done?"i]
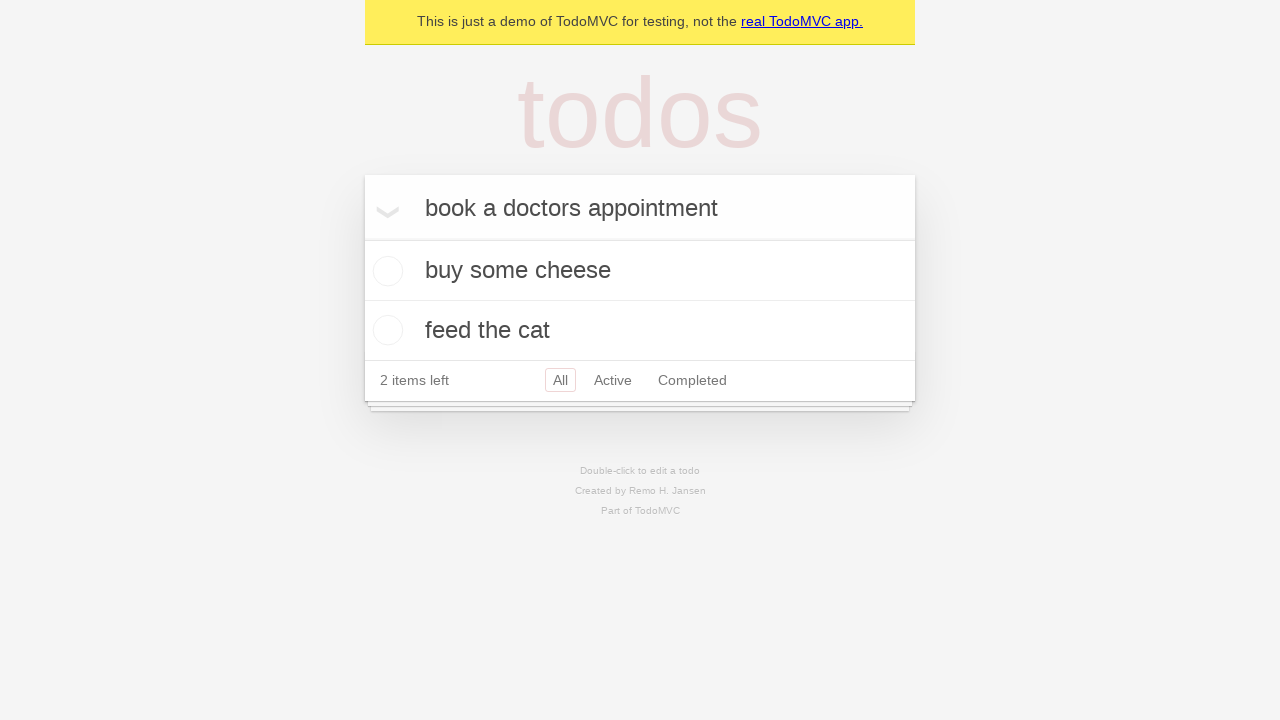

Pressed Enter to add third todo on internal:attr=[placeholder="What needs to be done?"i]
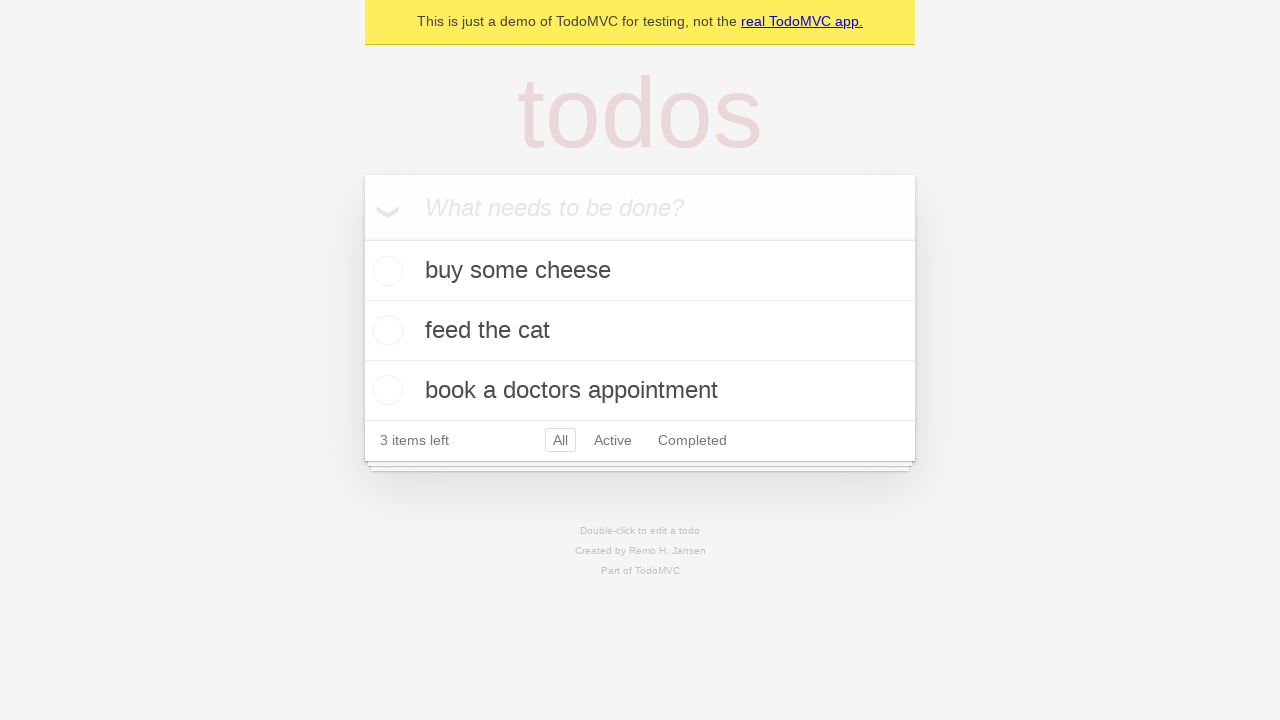

Checked the second todo item 'feed the cat' at (385, 330) on internal:testid=[data-testid="todo-item"s] >> nth=1 >> internal:role=checkbox
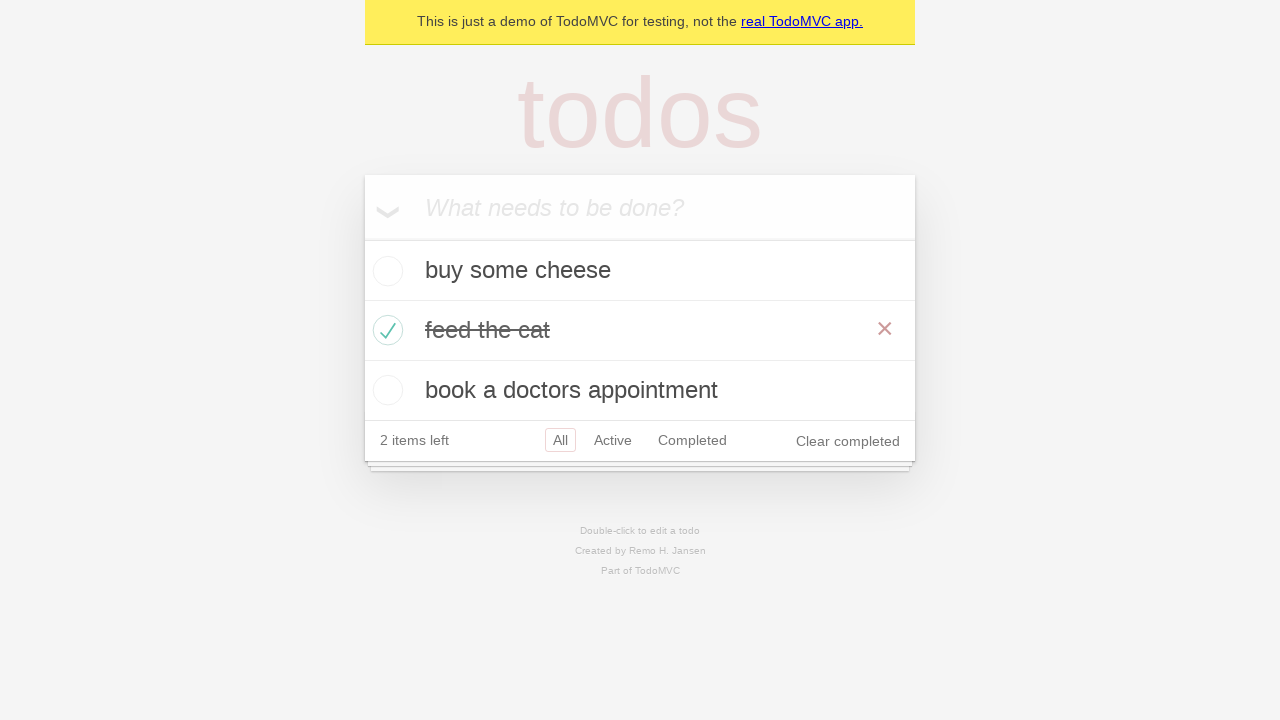

Clicked 'All' filter link at (560, 440) on internal:role=link[name="All"i]
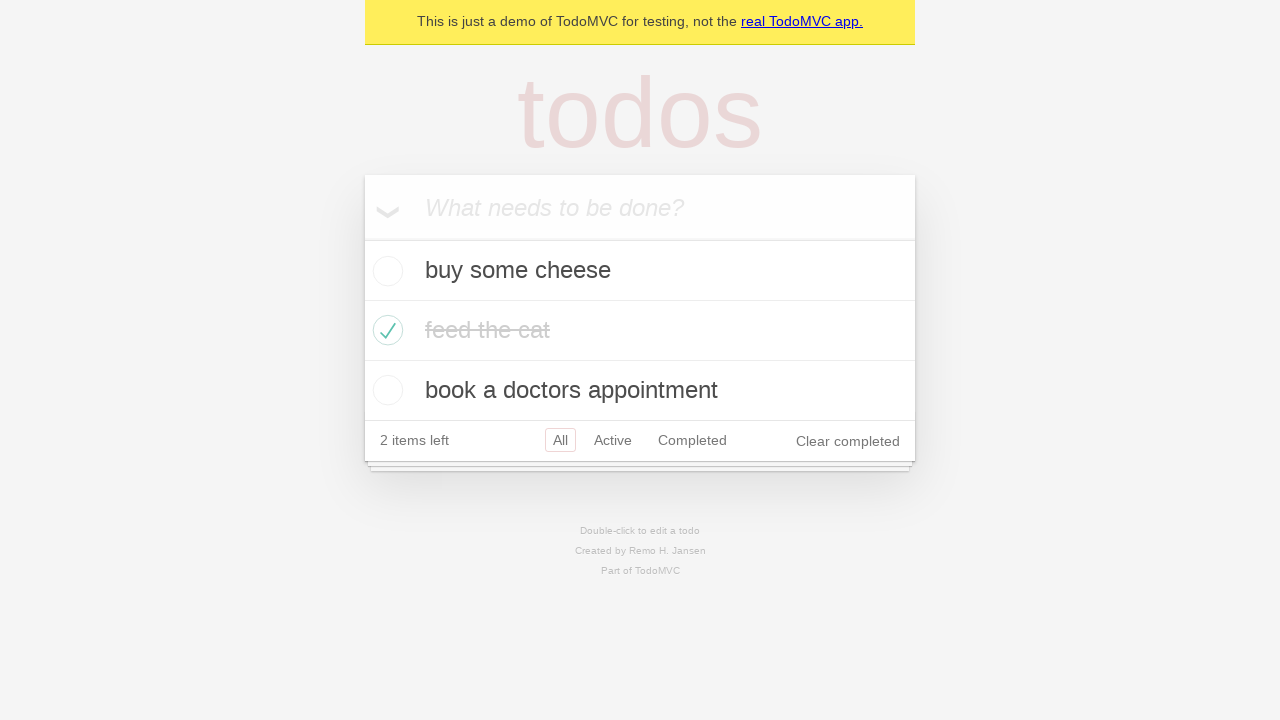

Clicked 'Active' filter link at (613, 440) on internal:role=link[name="Active"i]
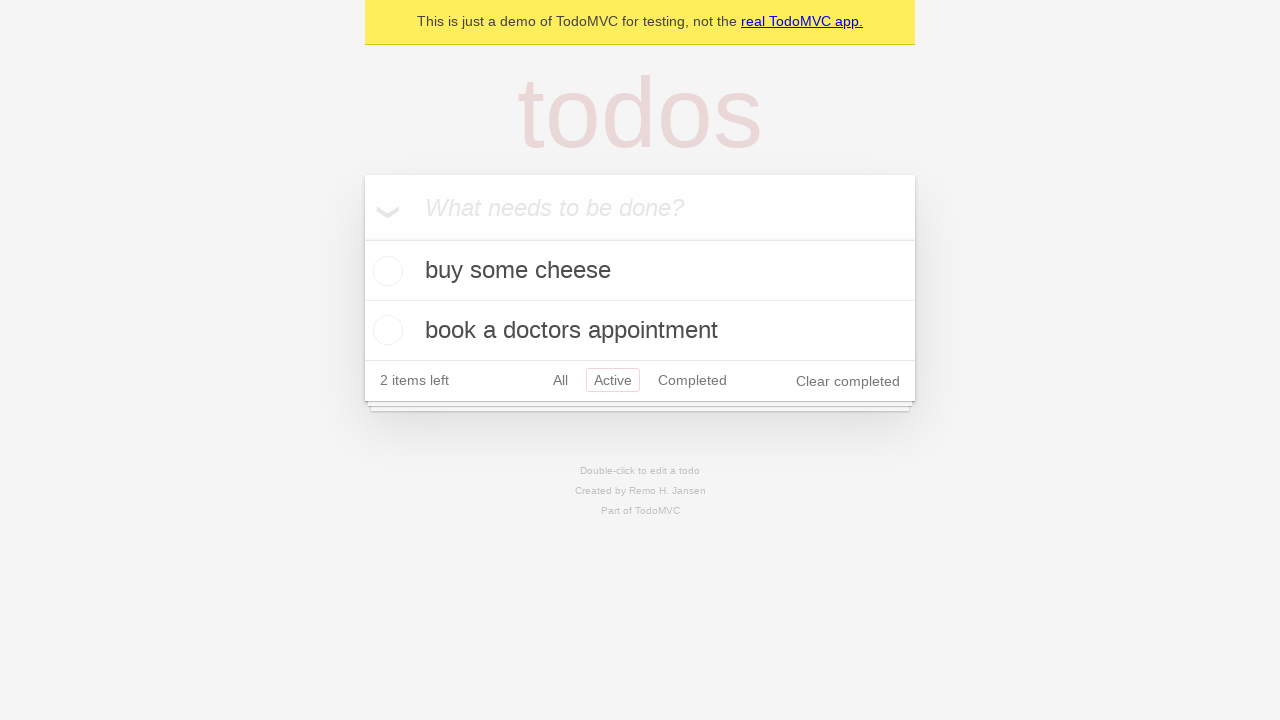

Clicked 'Completed' filter link at (692, 380) on internal:role=link[name="Completed"i]
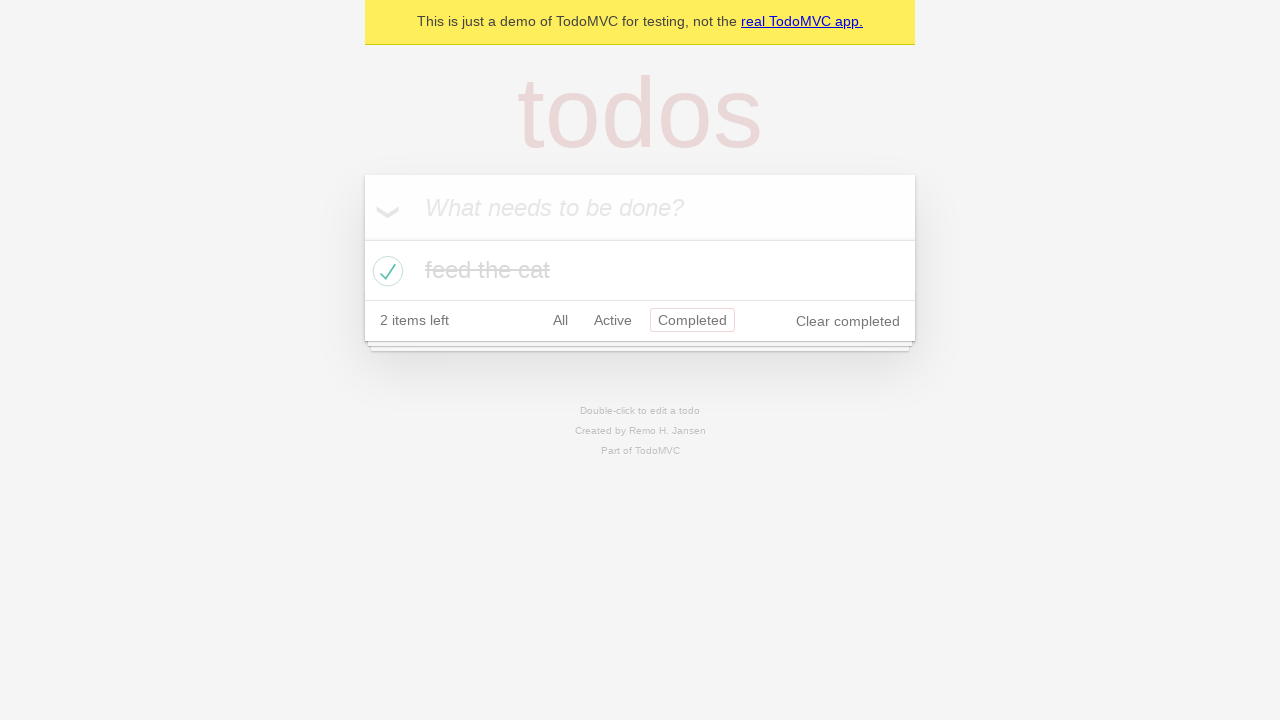

Navigated back to 'Active' filter using browser back button
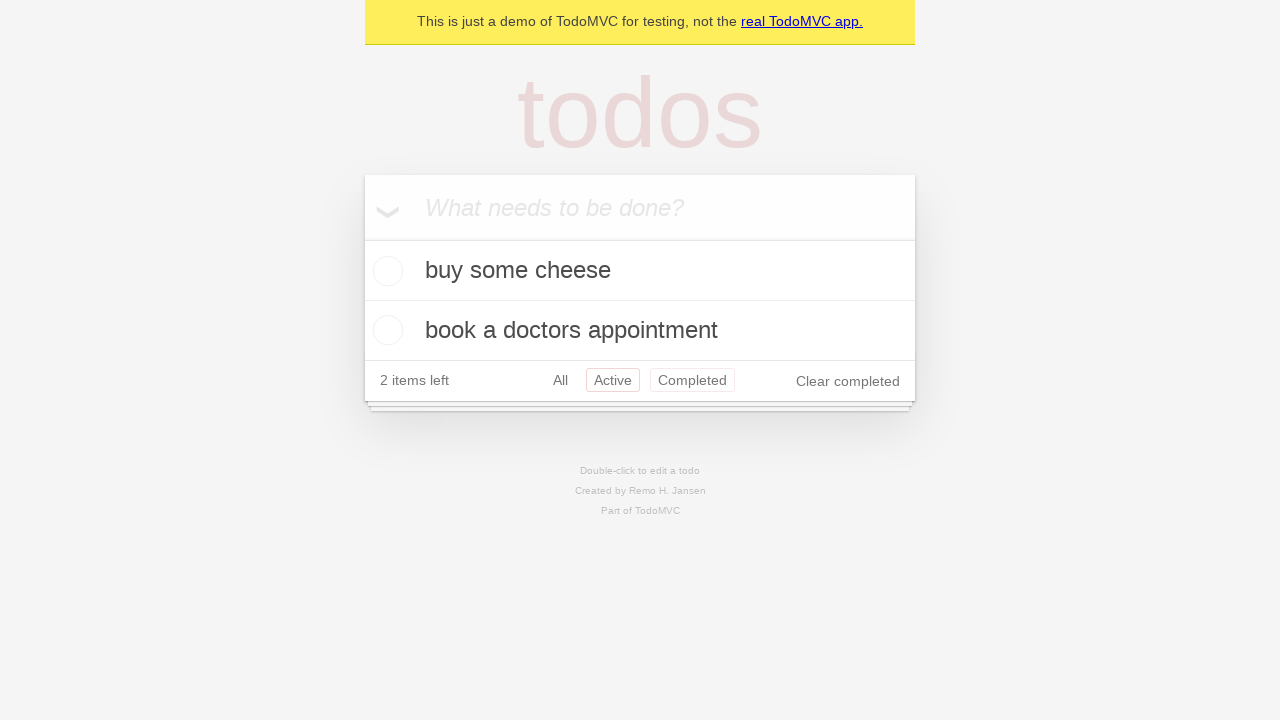

Navigated back to 'All' filter using browser back button
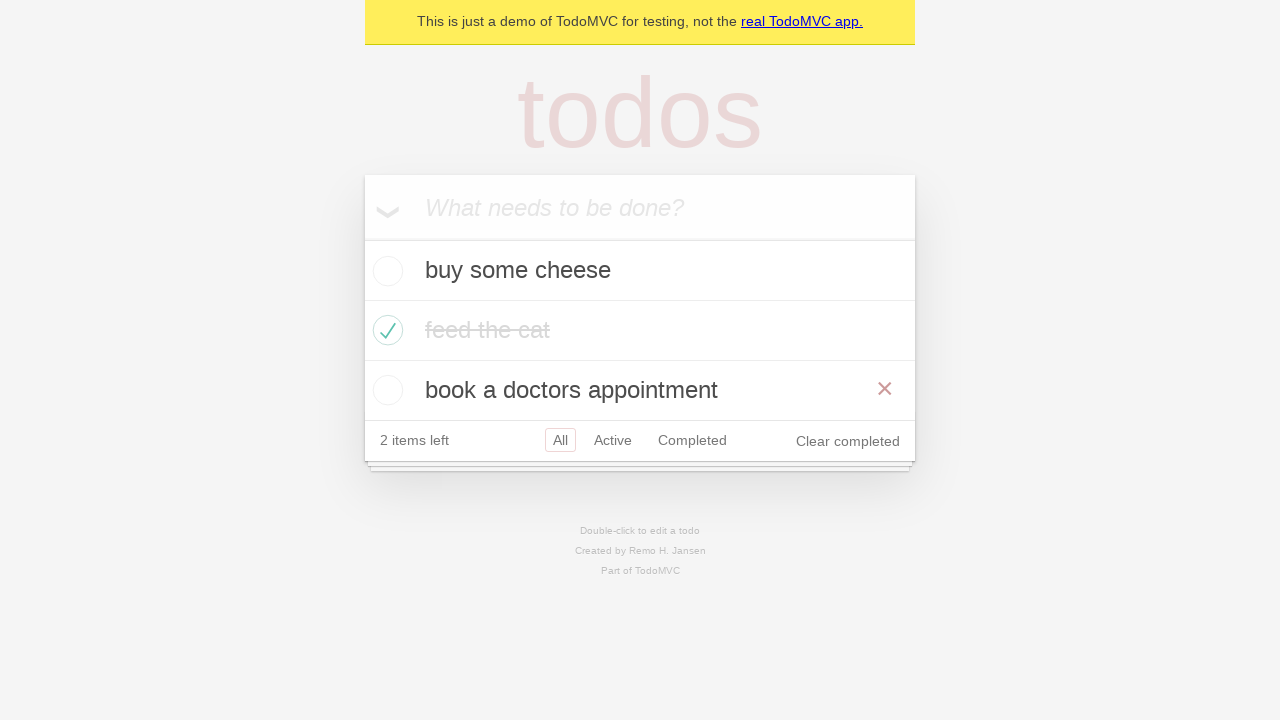

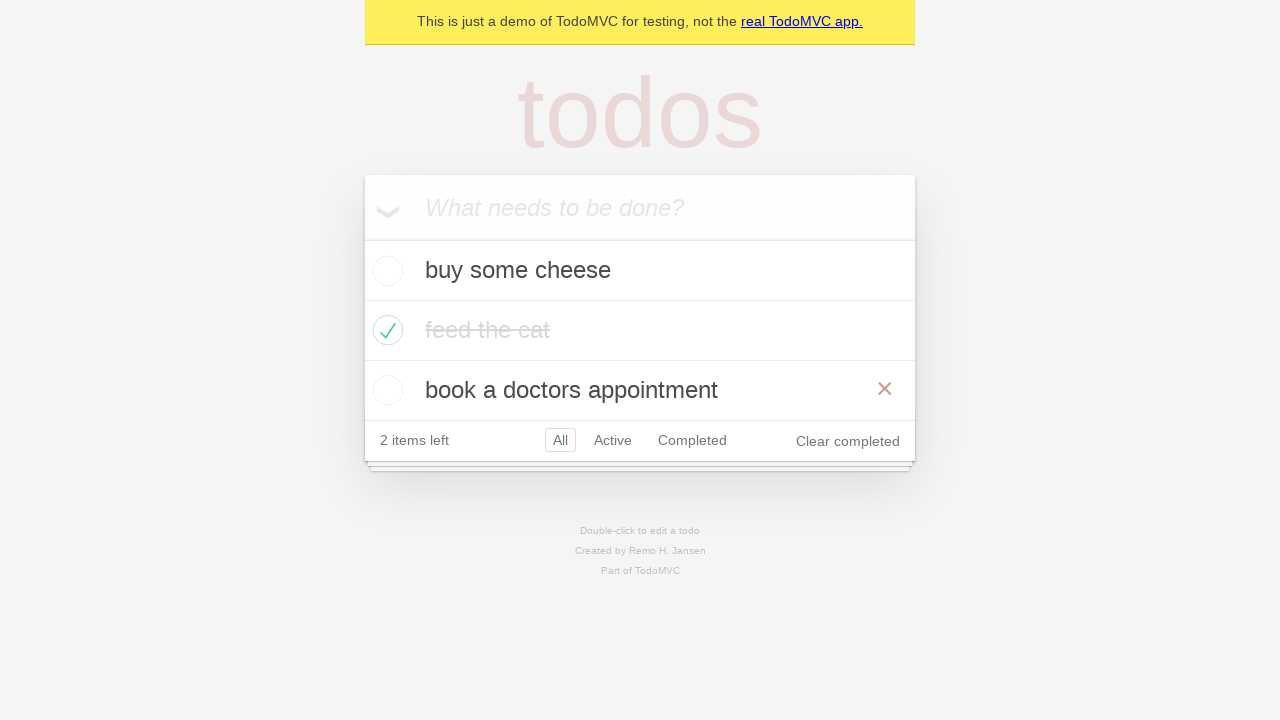